Tests checkbox functionality on a demo page by locating multiple checkboxes and clicking on a specific one (Option-2) based on its value attribute.

Starting URL: https://syntaxprojects.com/basic-checkbox-demo.php

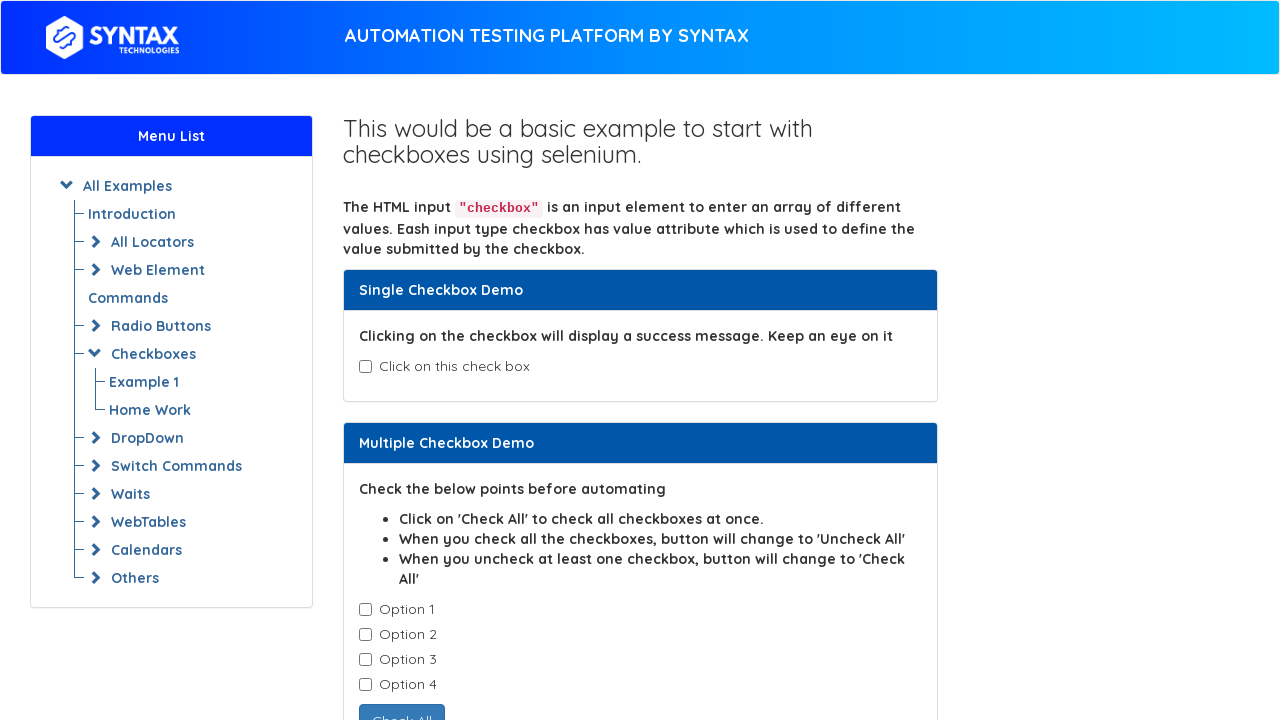

Waited for checkboxes with class 'cb1-element' to be present
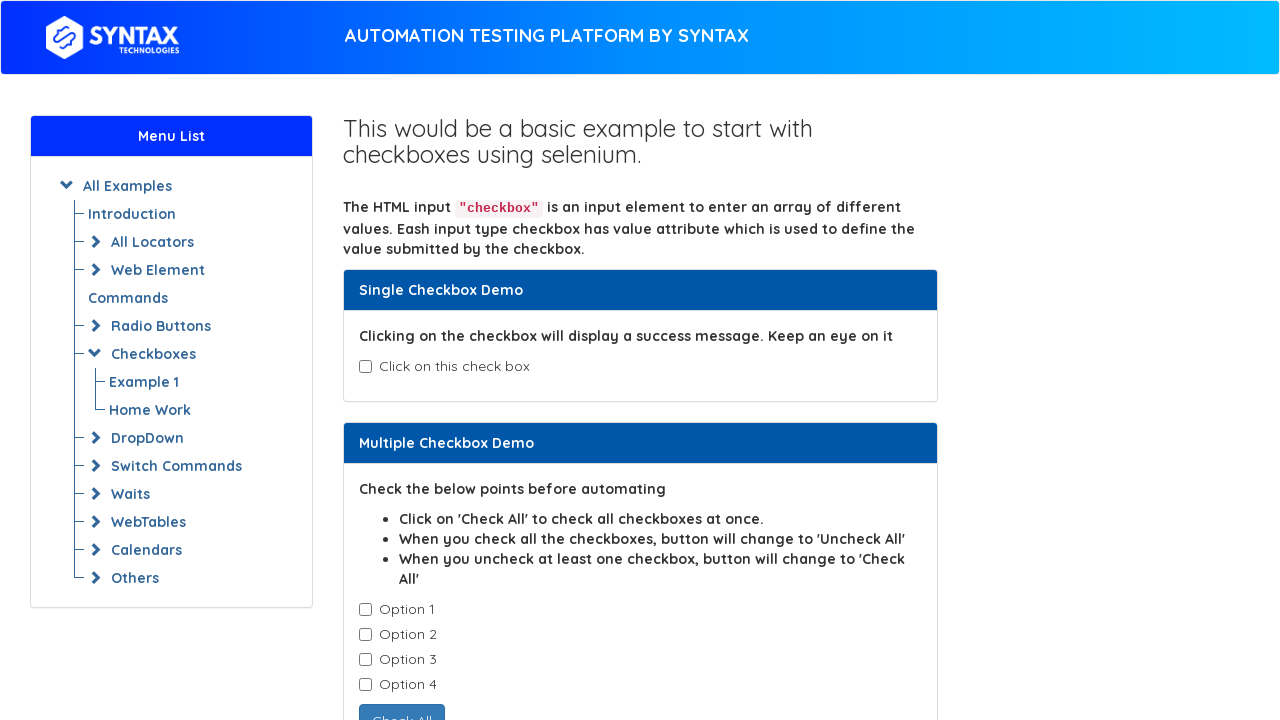

Located all checkboxes with class 'cb1-element'
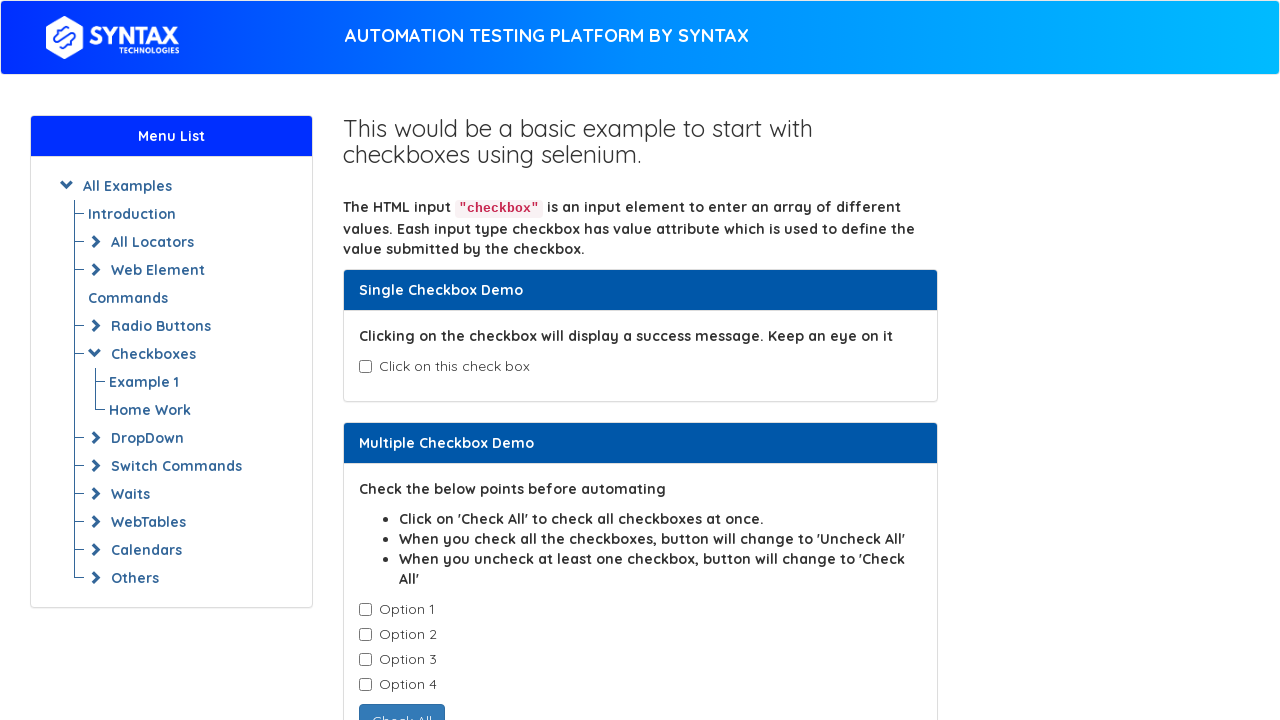

Found 4 checkboxes total
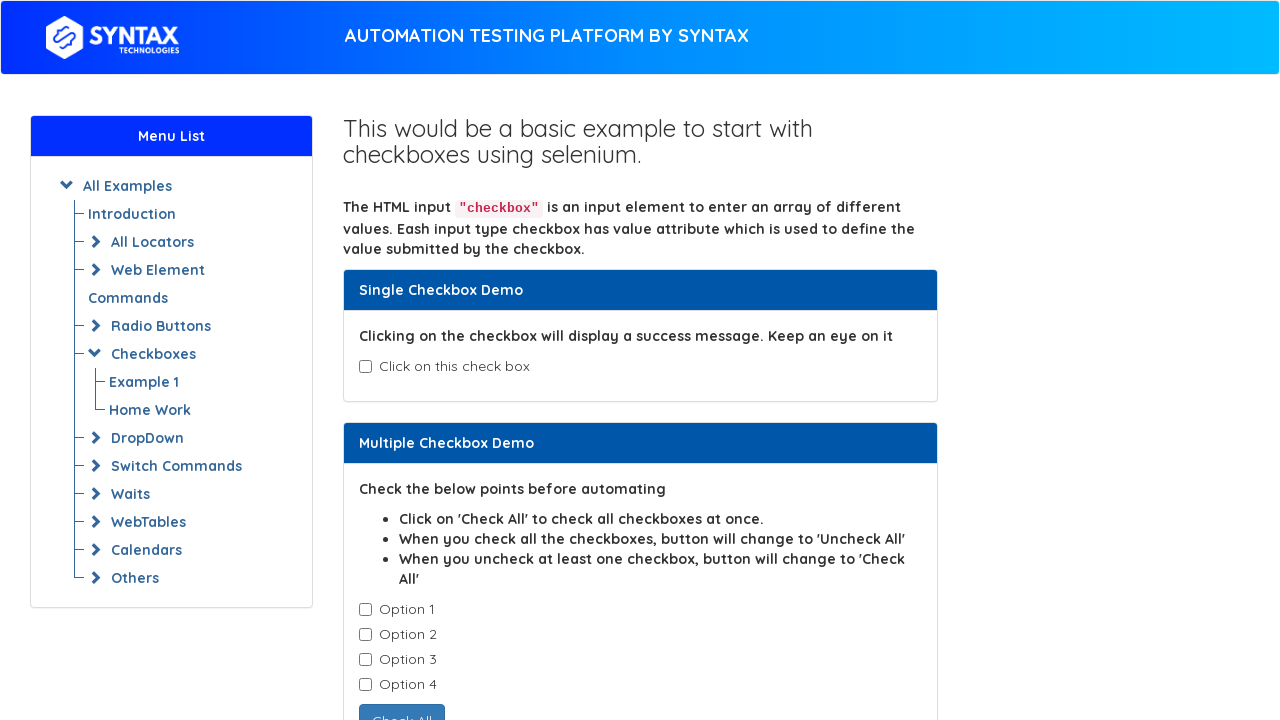

Selected checkbox at index 0
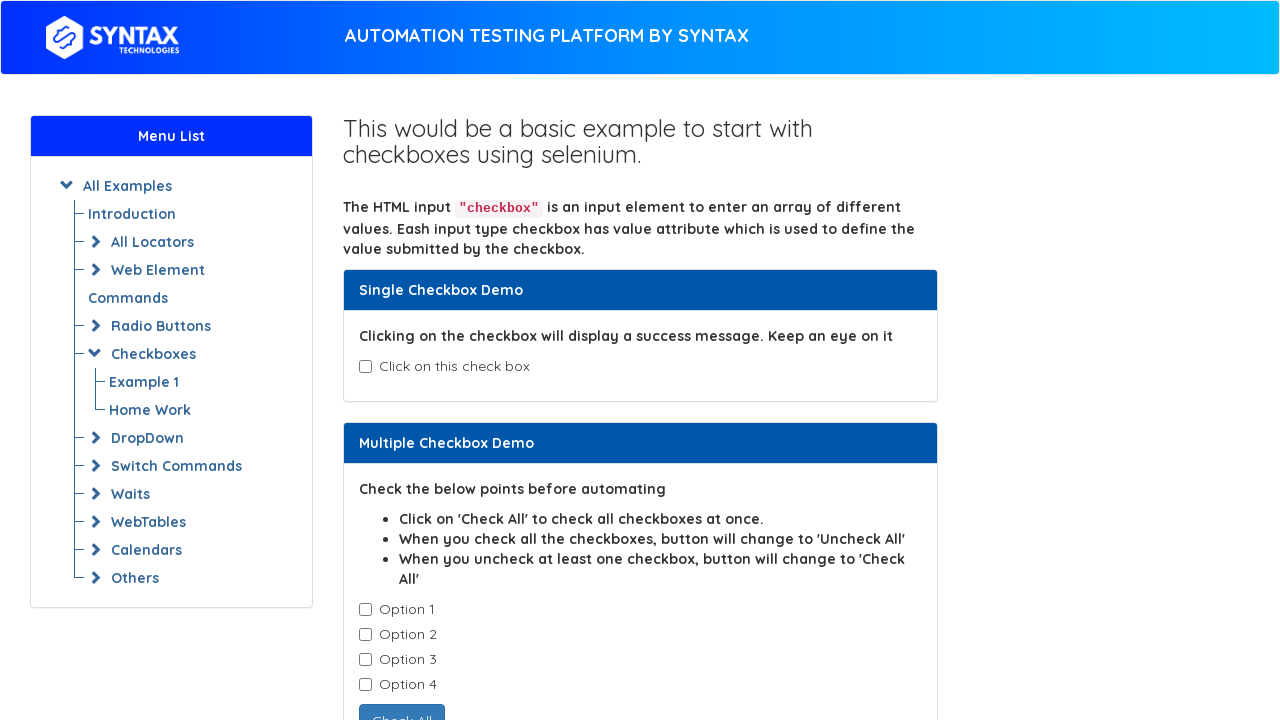

Retrieved value attribute: 'Option-1'
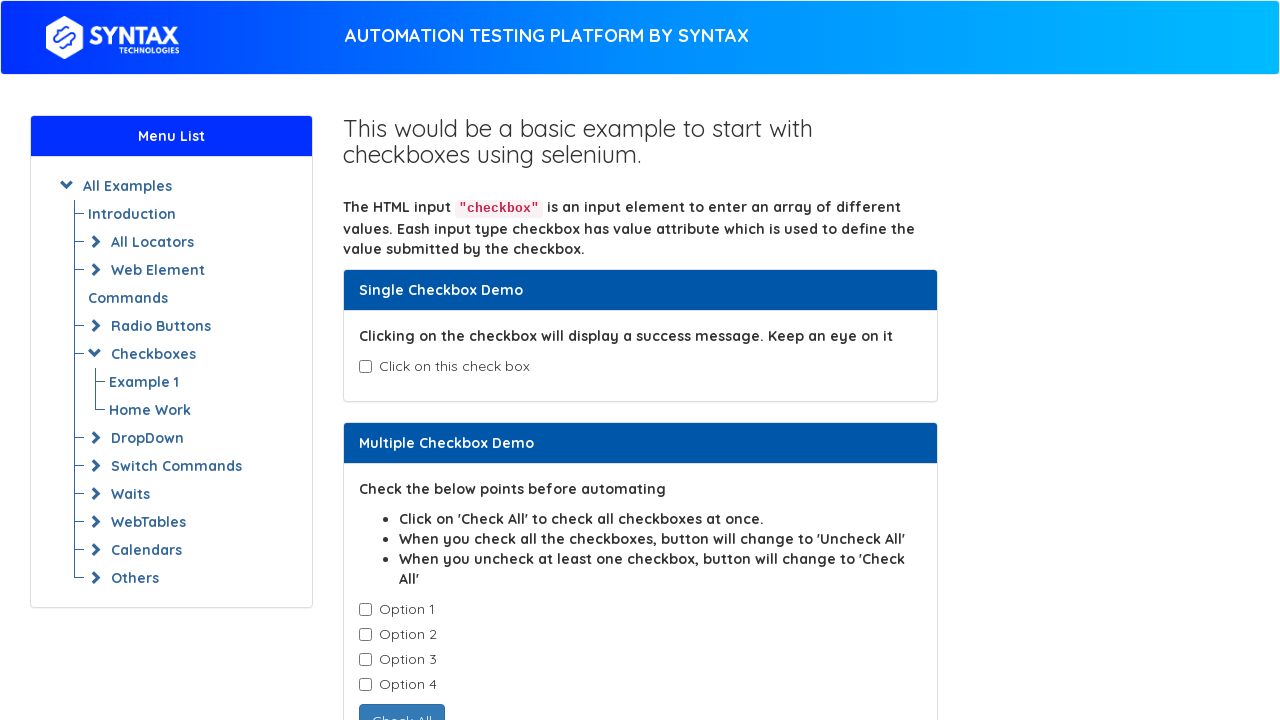

Selected checkbox at index 1
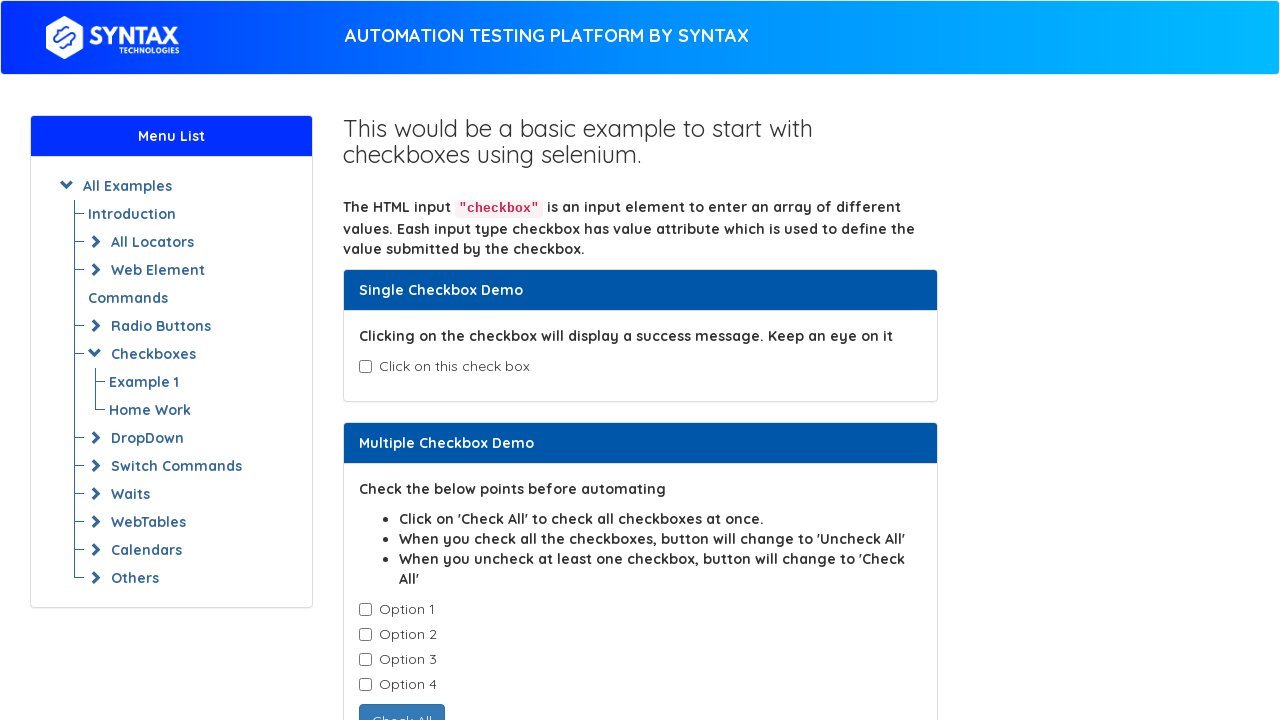

Retrieved value attribute: 'Option-2'
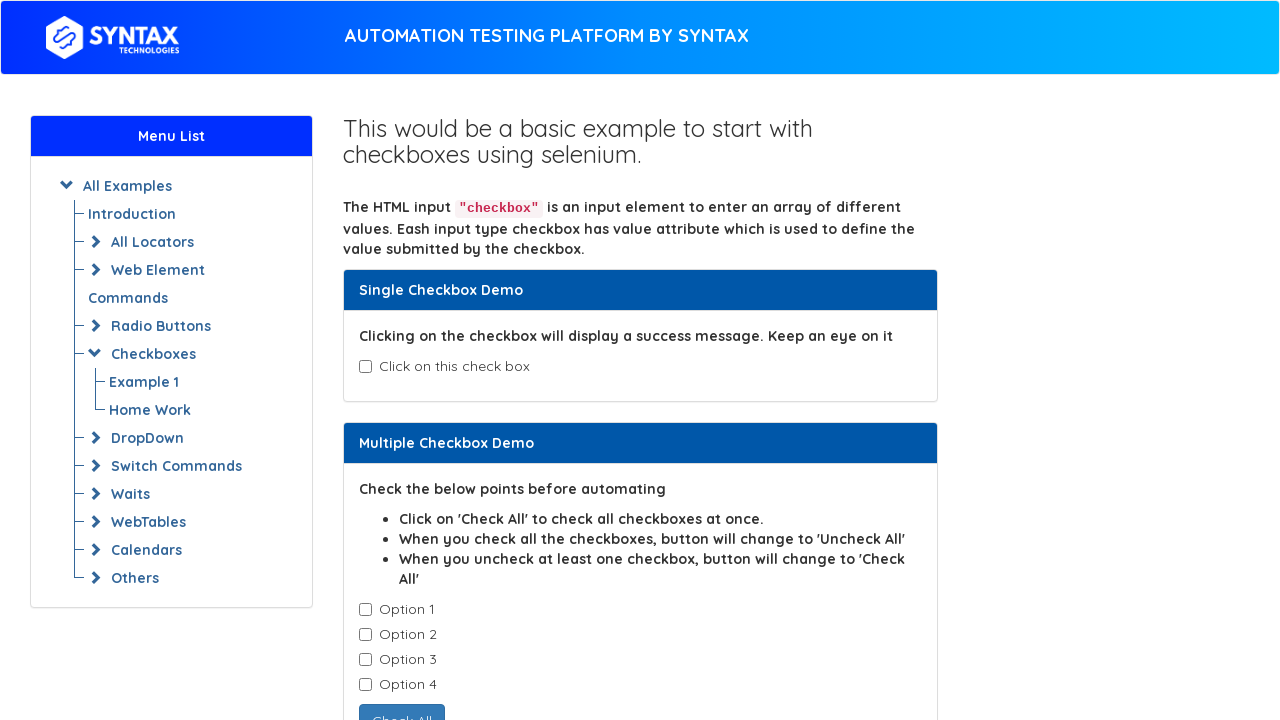

Clicked checkbox with value 'Option-2' at (365, 635) on input.cb1-element >> nth=1
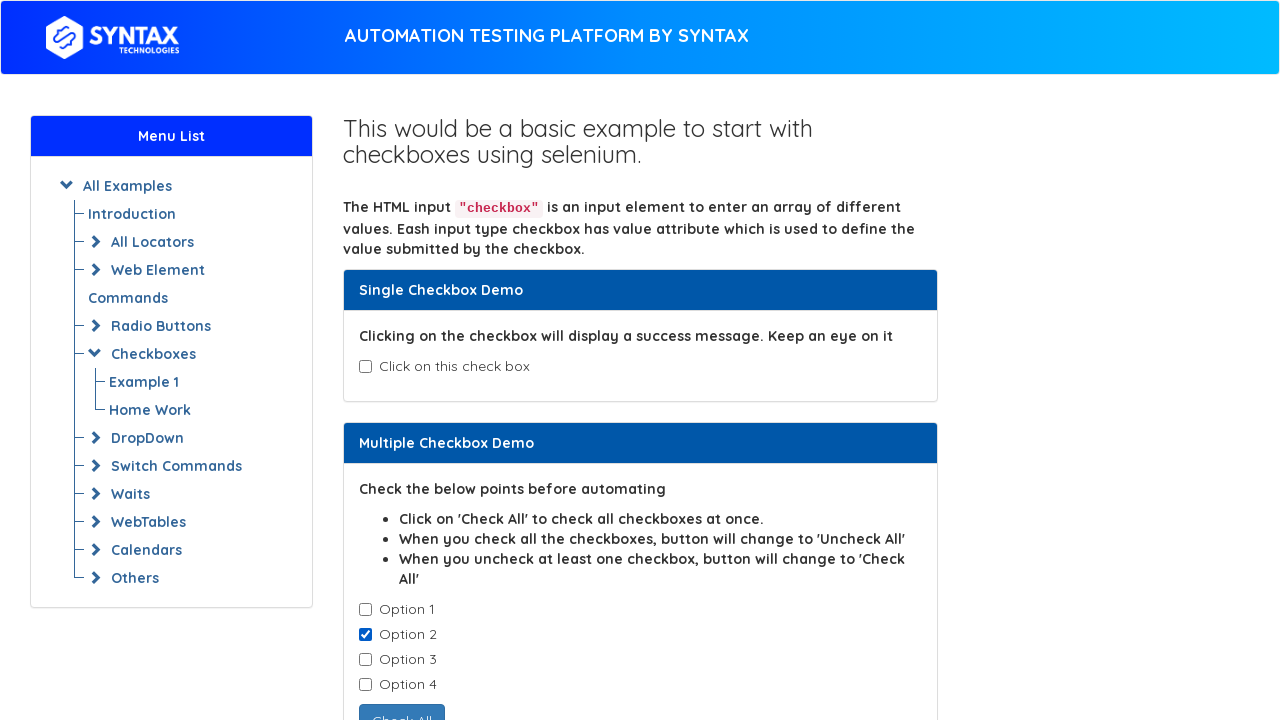

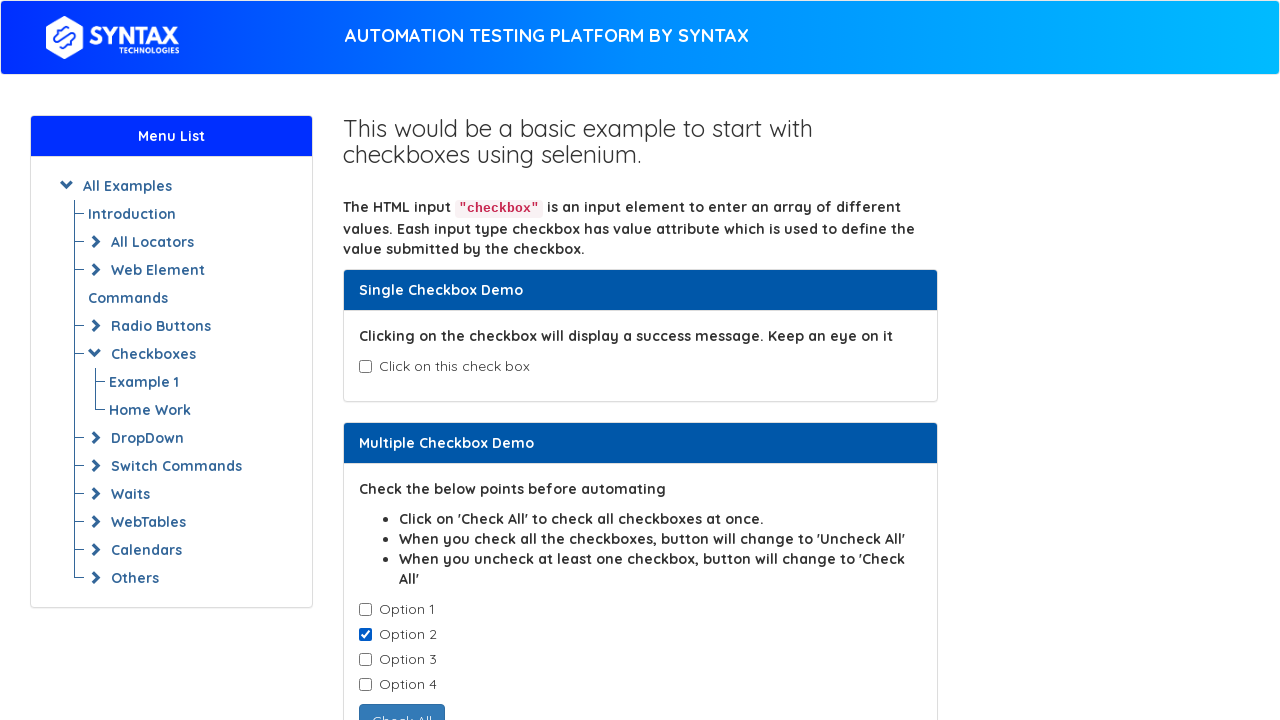